Navigates to the Progress Bar documentation page and verifies the h1 heading text is correct

Starting URL: https://flowbite-svelte.com/docs/components/progress

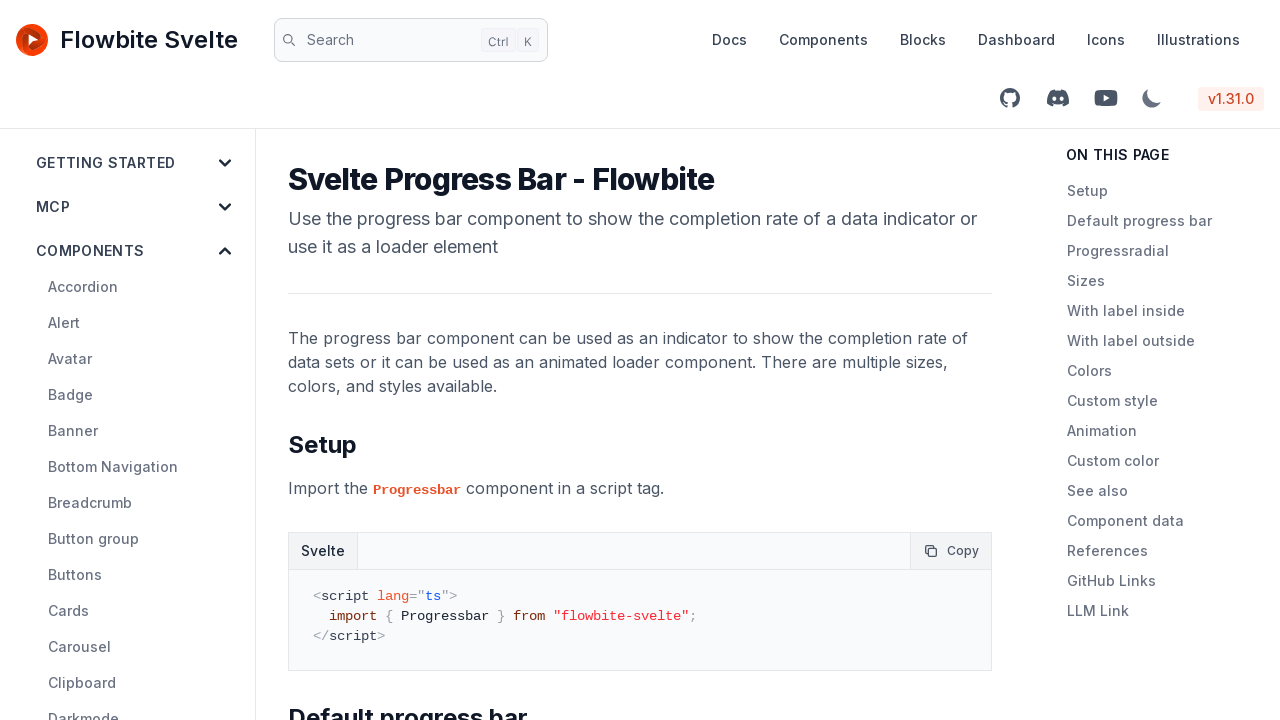

Navigated to Progress Bar documentation page
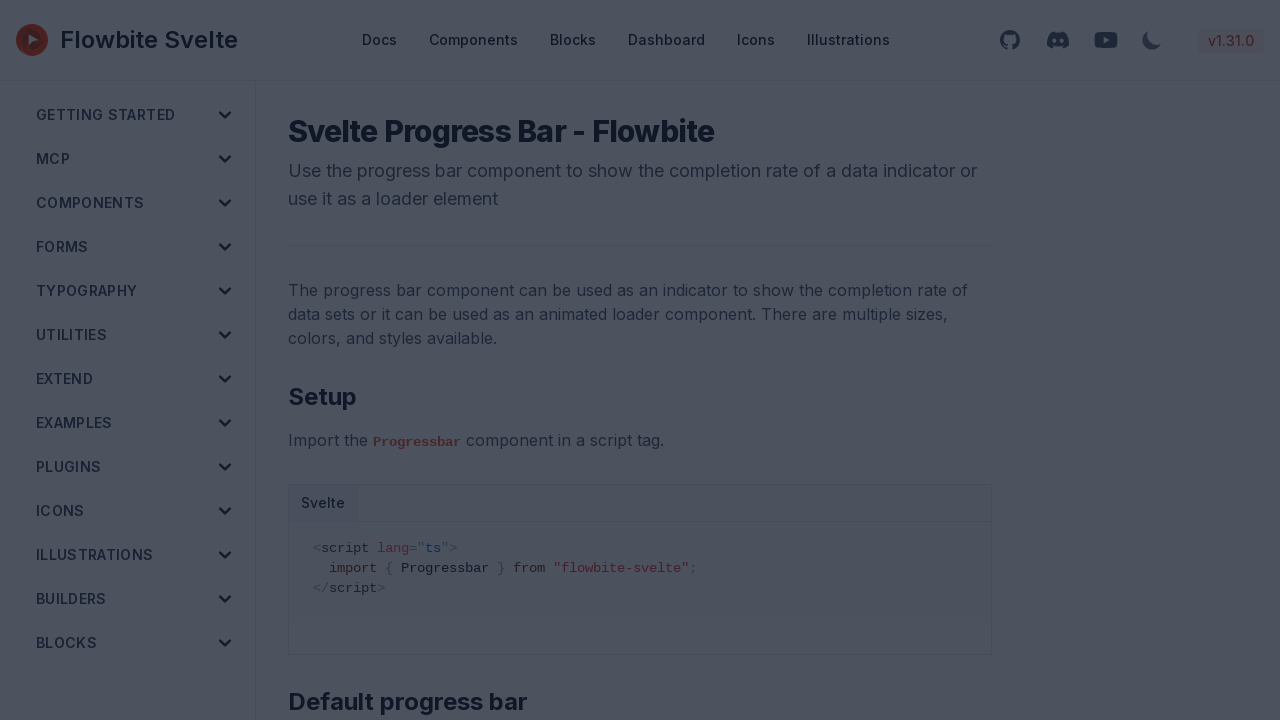

Located h1 heading element
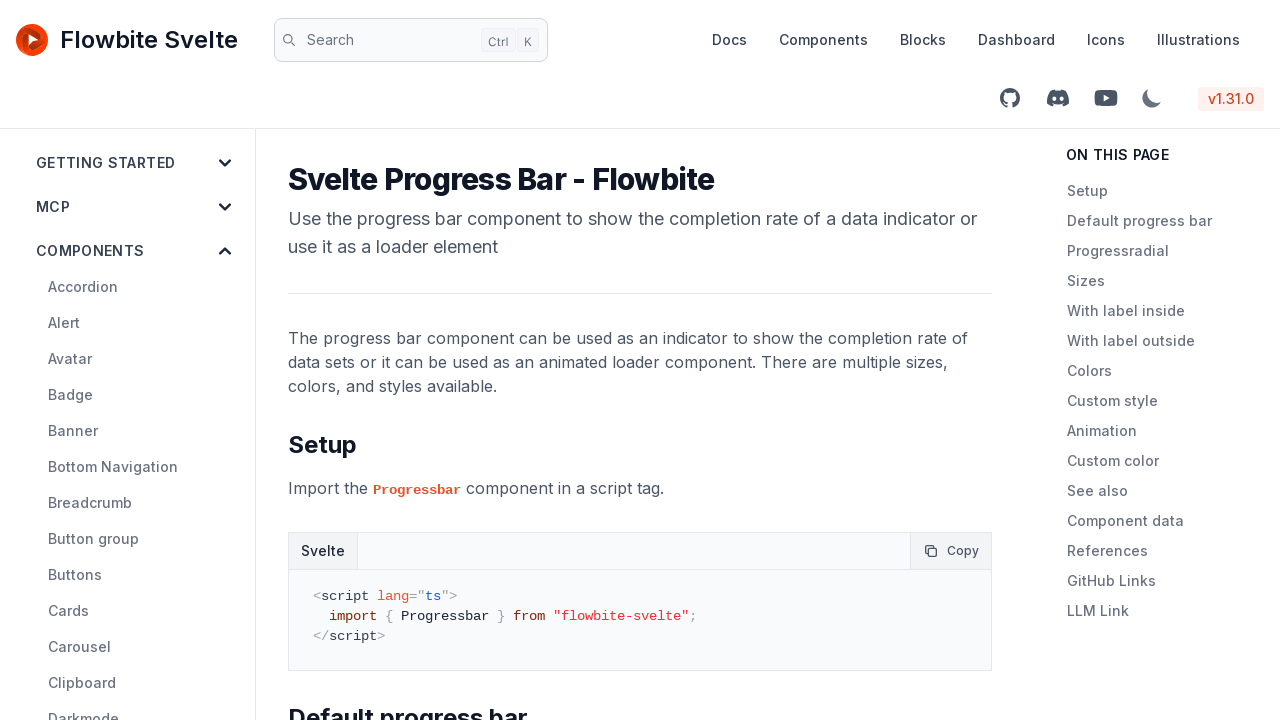

Waited for h1 heading to be visible
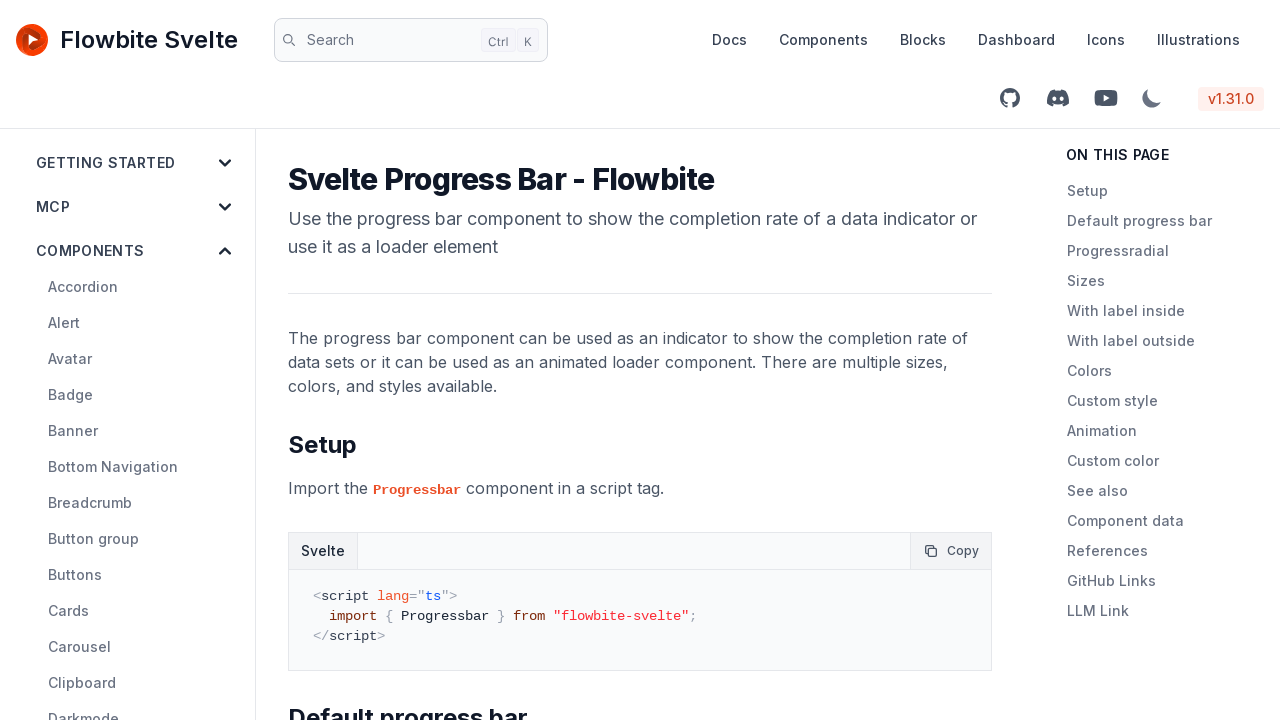

Verified h1 text content is 'Svelte Progress Bar - Flowbite'
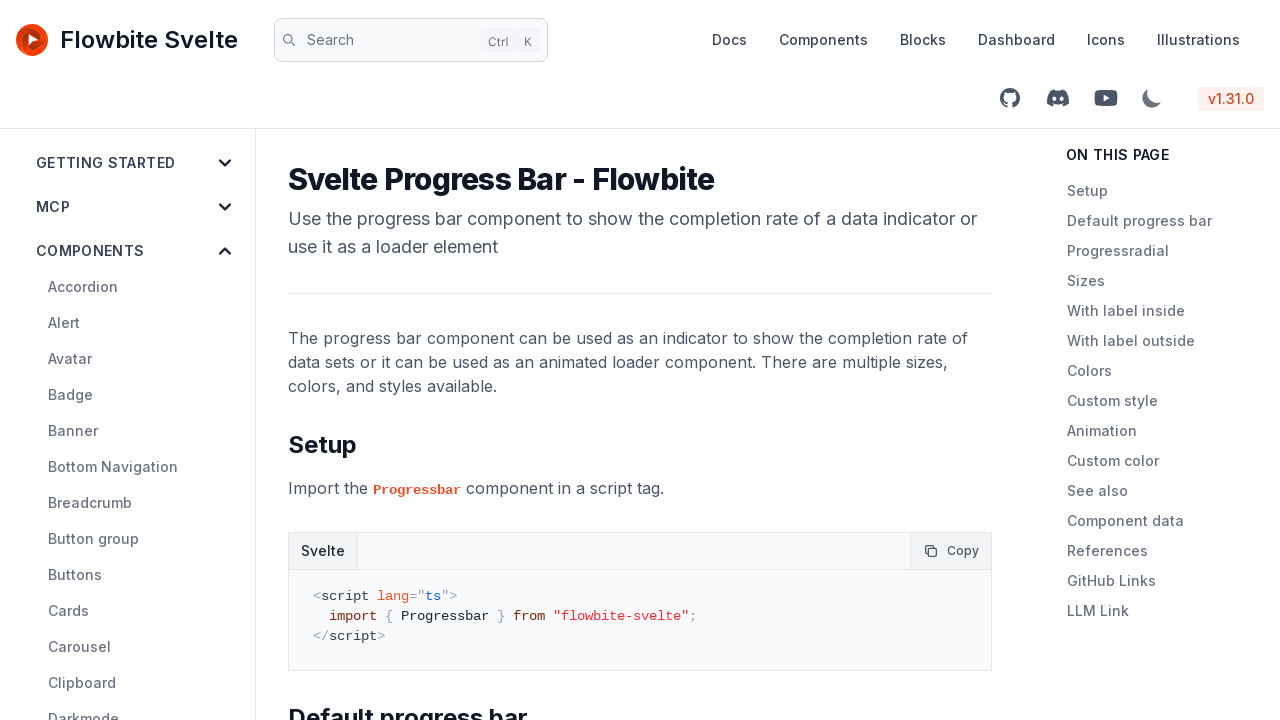

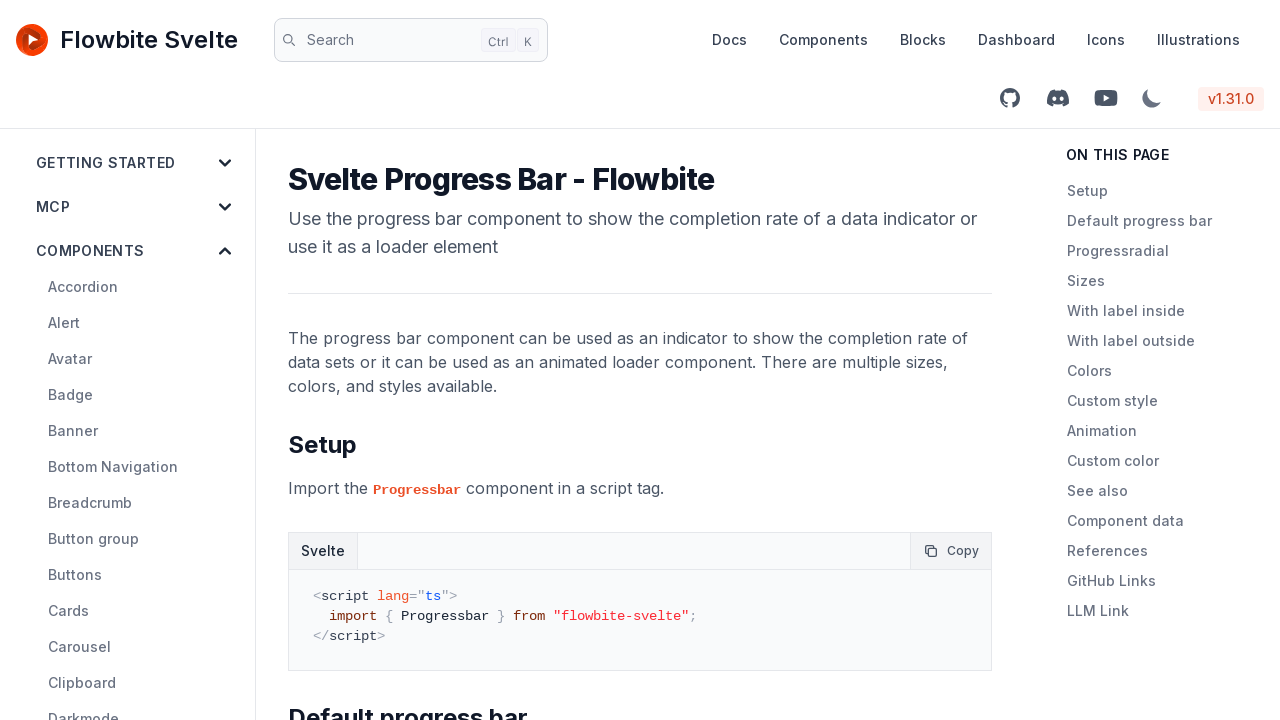